Tests the calculator's division operation with large positive integers

Starting URL: https://gerabarud.github.io/is3-calculadora/

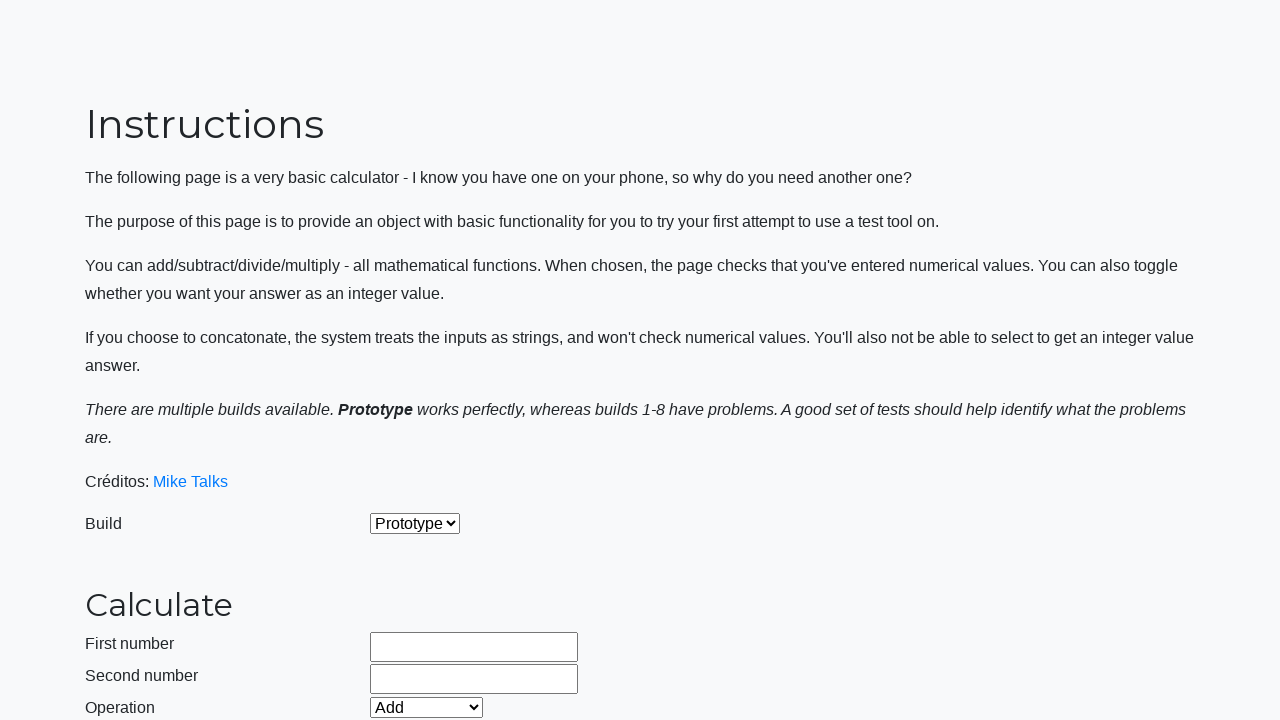

Selected build version 2 on #selectBuild
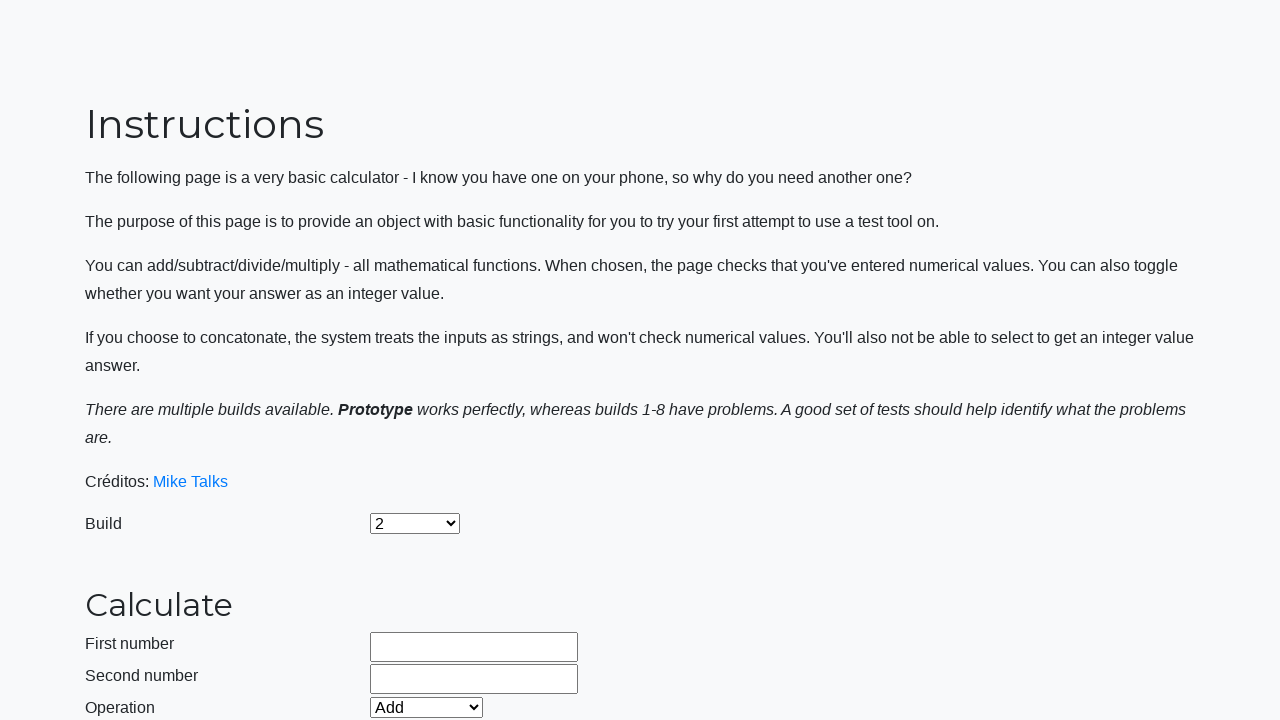

Entered first large positive number 9999999999 on #number1Field
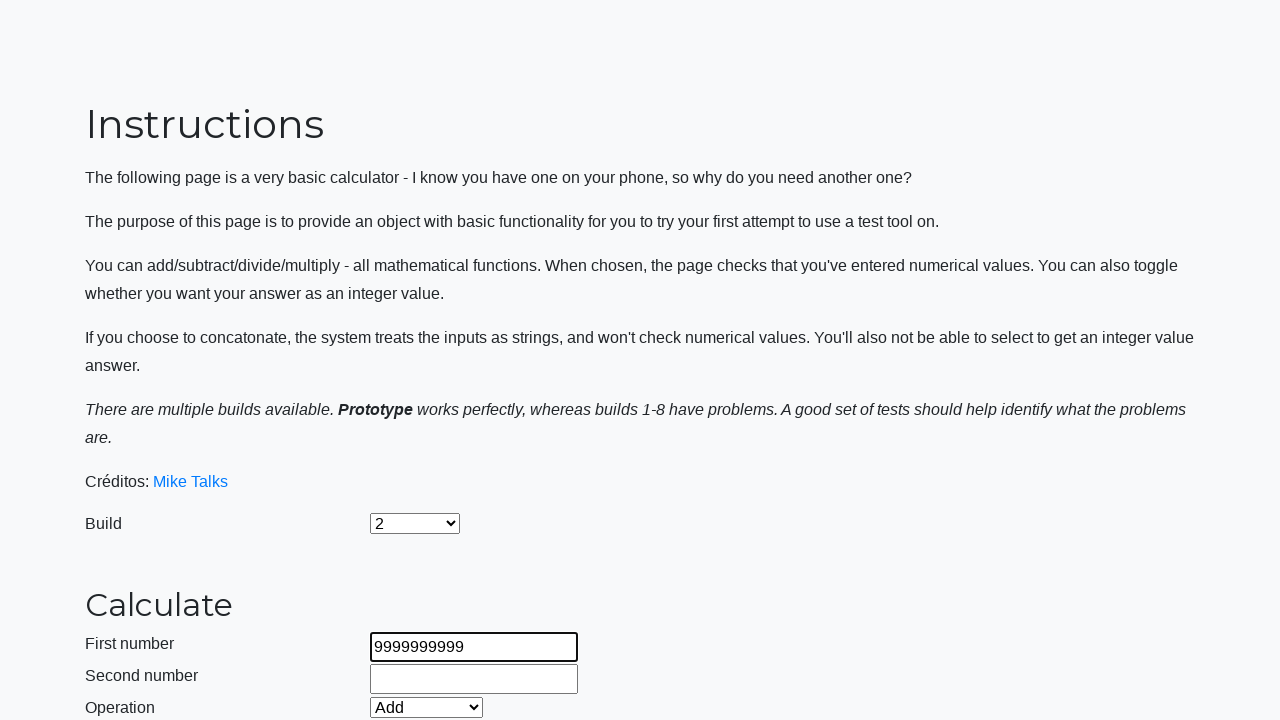

Entered second large positive number 9999999999 on #number2Field
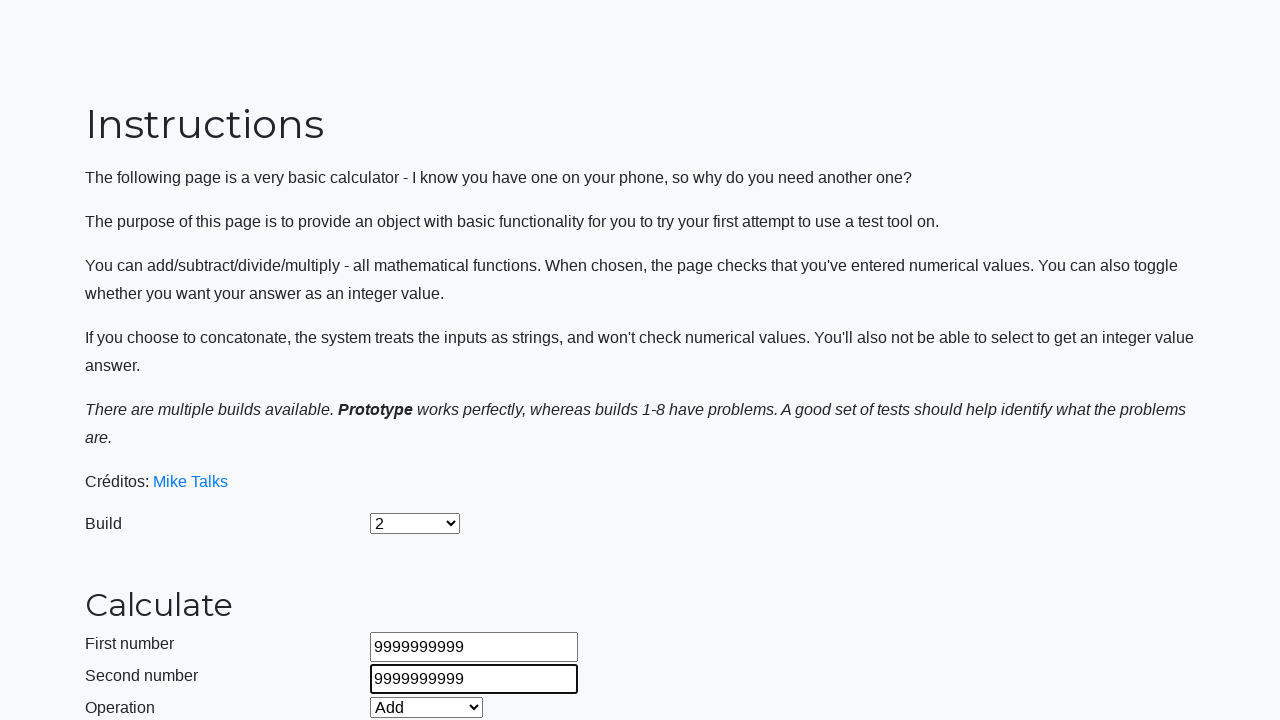

Selected Divide operation on #selectOperationDropdown
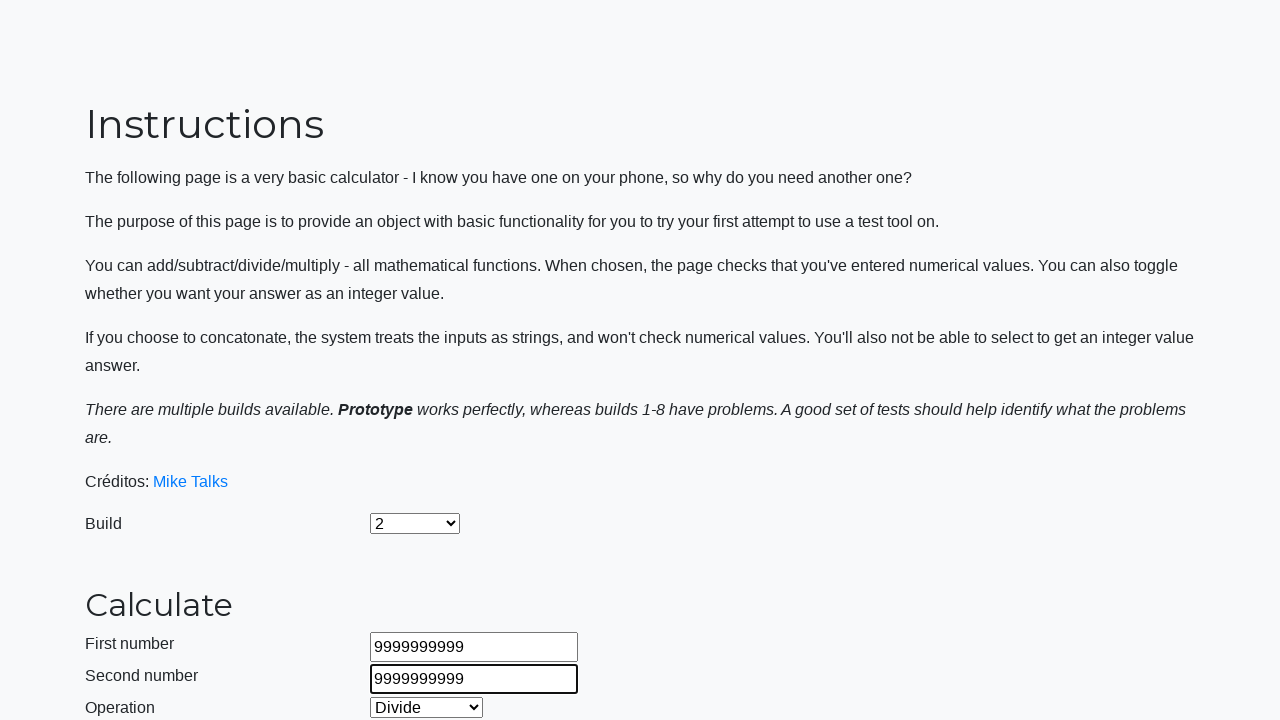

Clicked calculate button to divide the large numbers at (422, 451) on #calculateButton
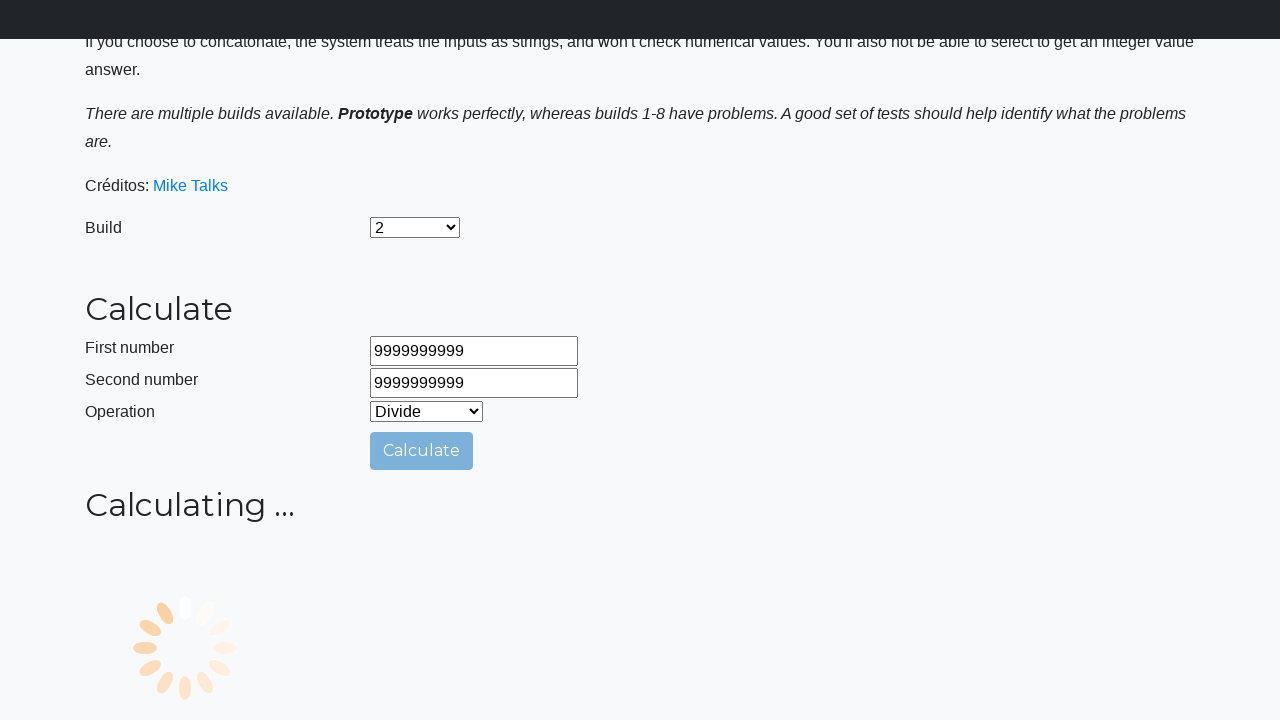

Waited 1000ms for result to display
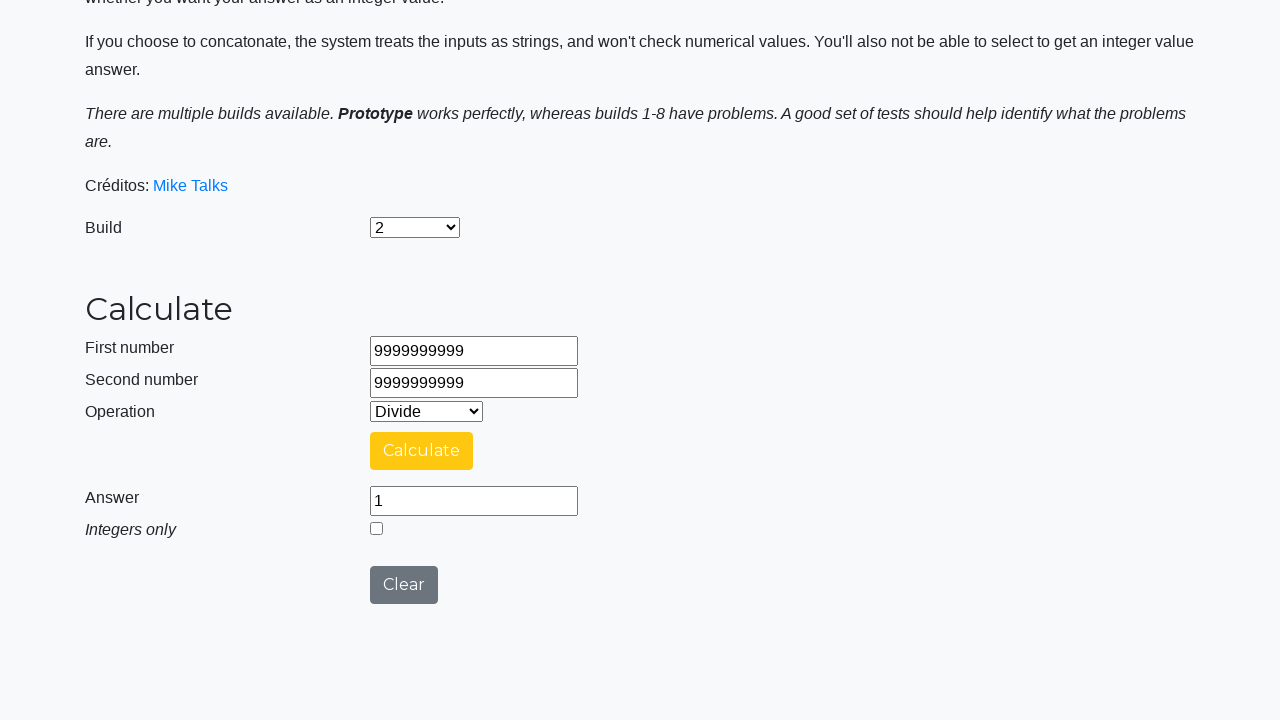

Clicked integers only checkbox at (376, 528) on #integerSelect
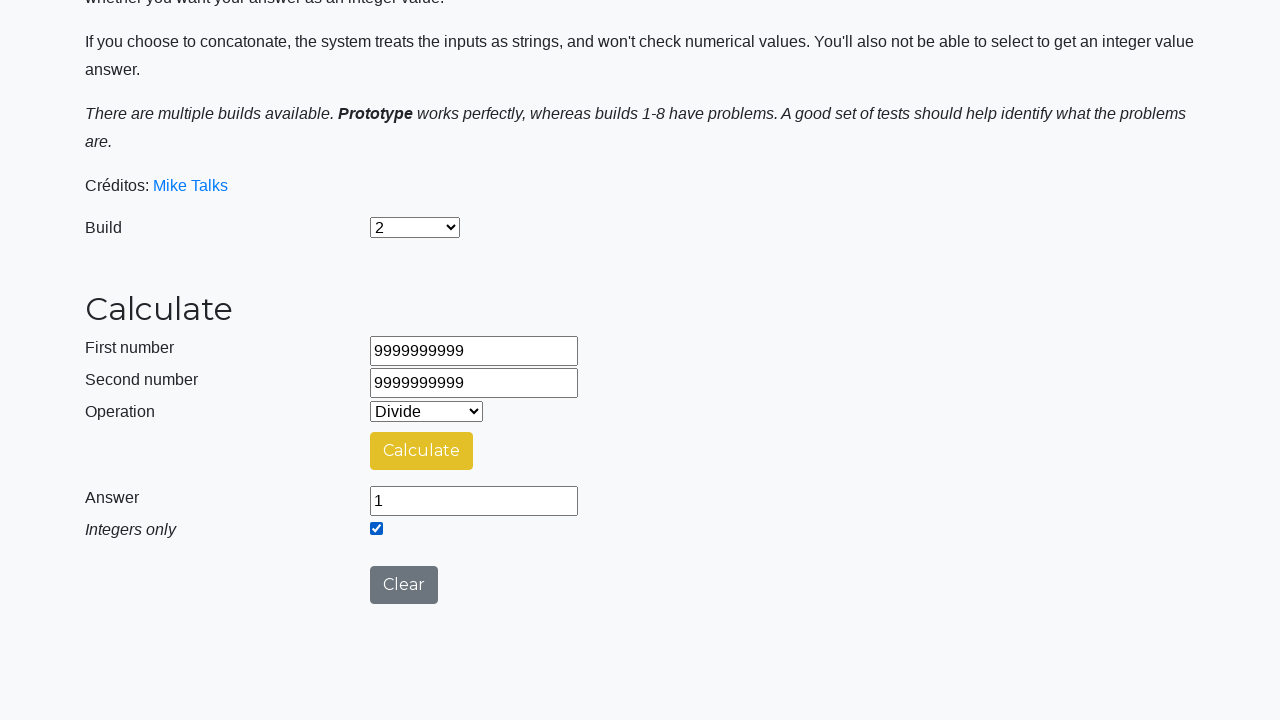

Clicked calculate button again with integers only option enabled at (422, 451) on #calculateButton
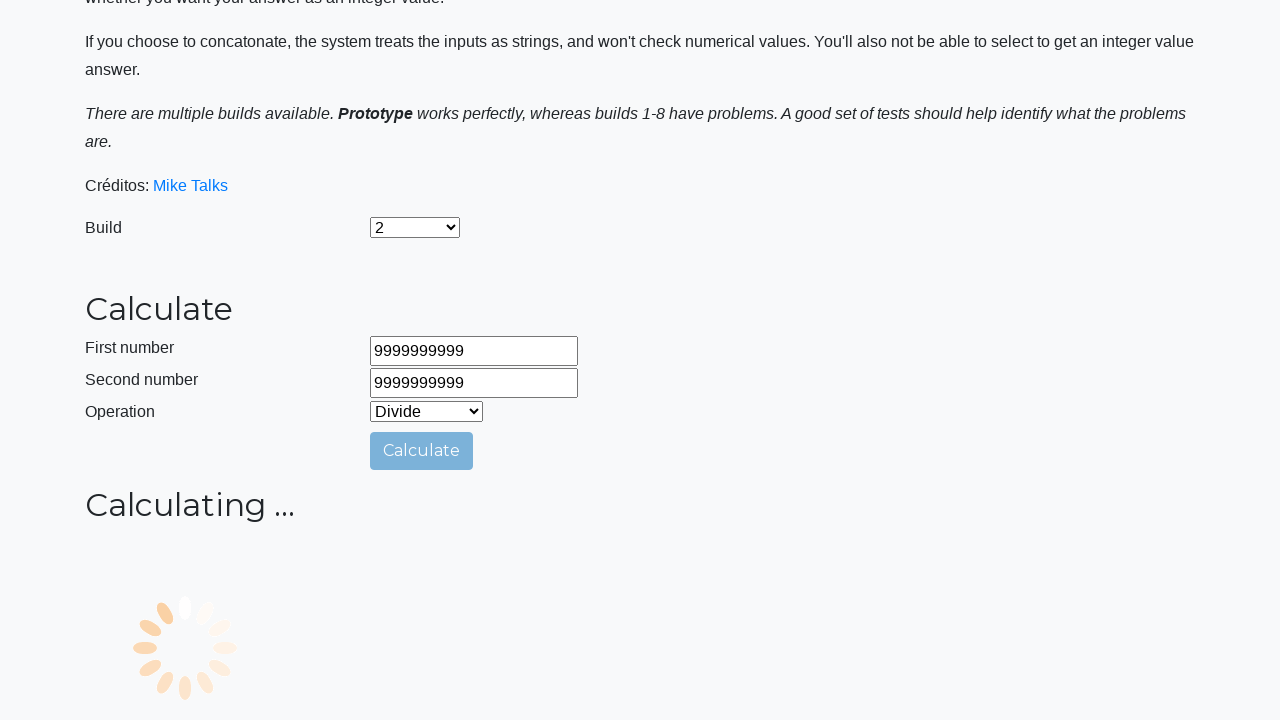

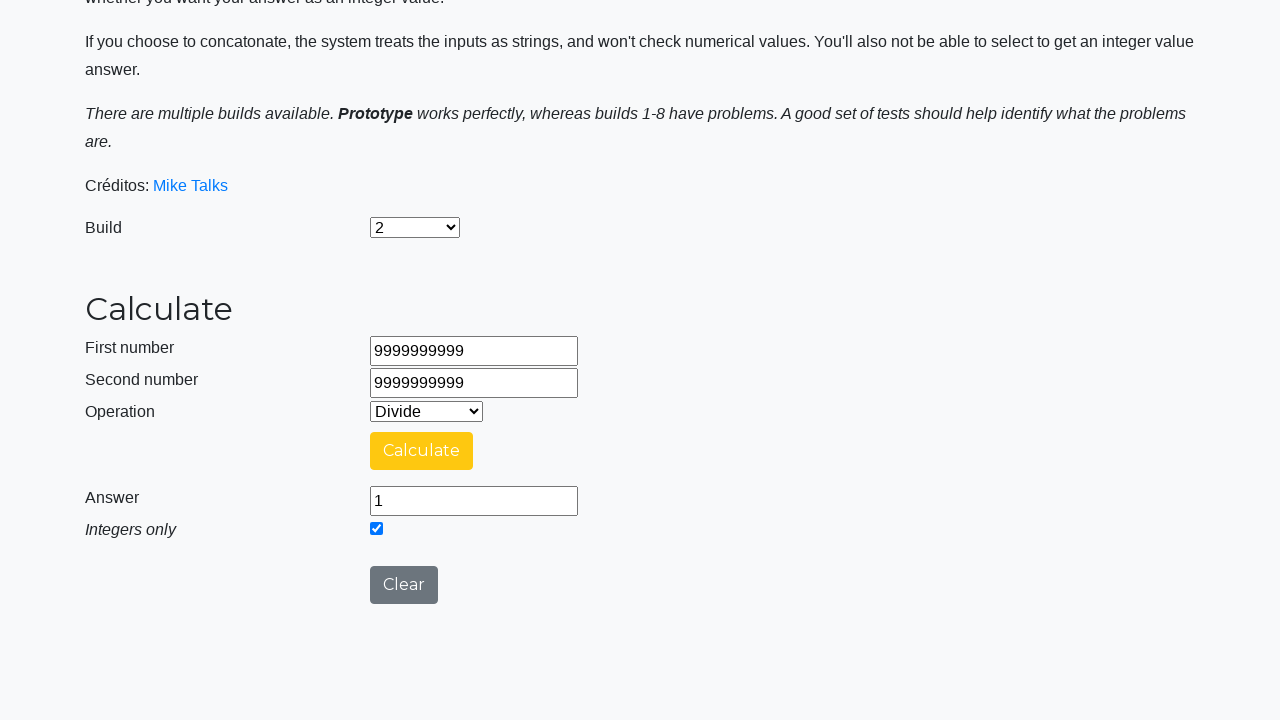